Verifies that meta description and keywords are present and contain appropriate localized content for the English locale

Starting URL: https://www.teamatical.com?lang=en

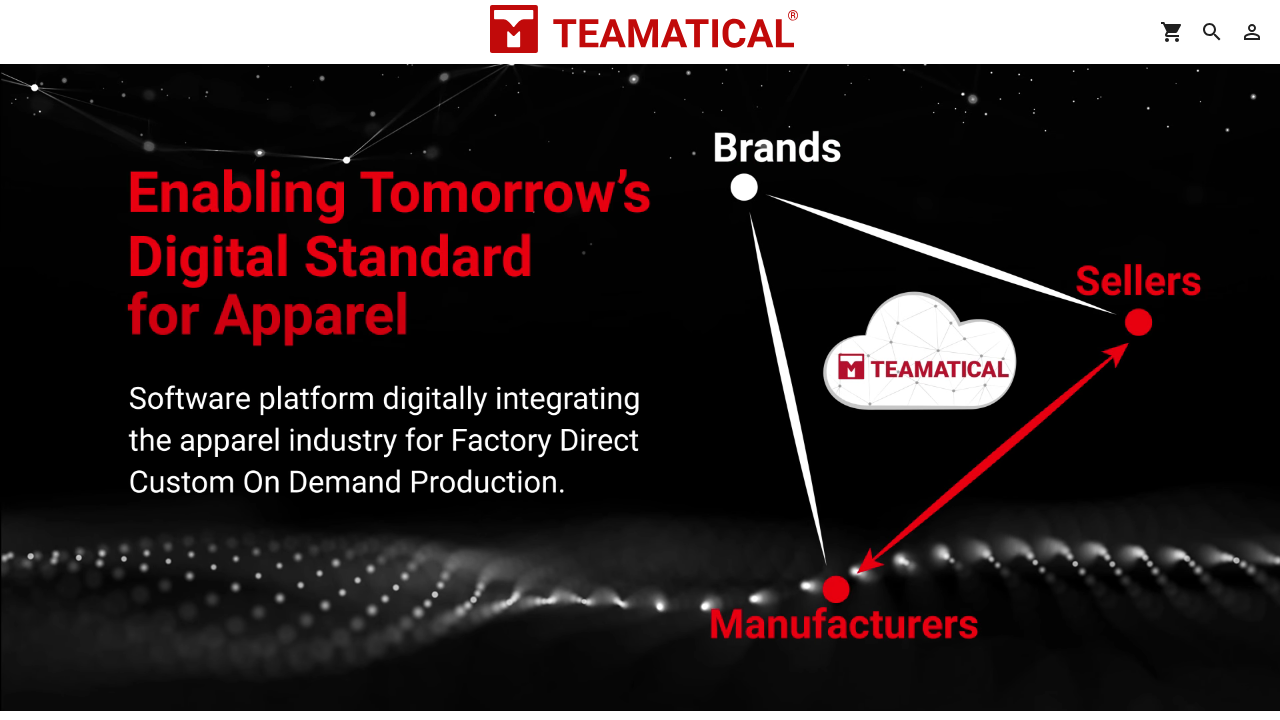

Navigated to https://www.teamatical.com?lang=en
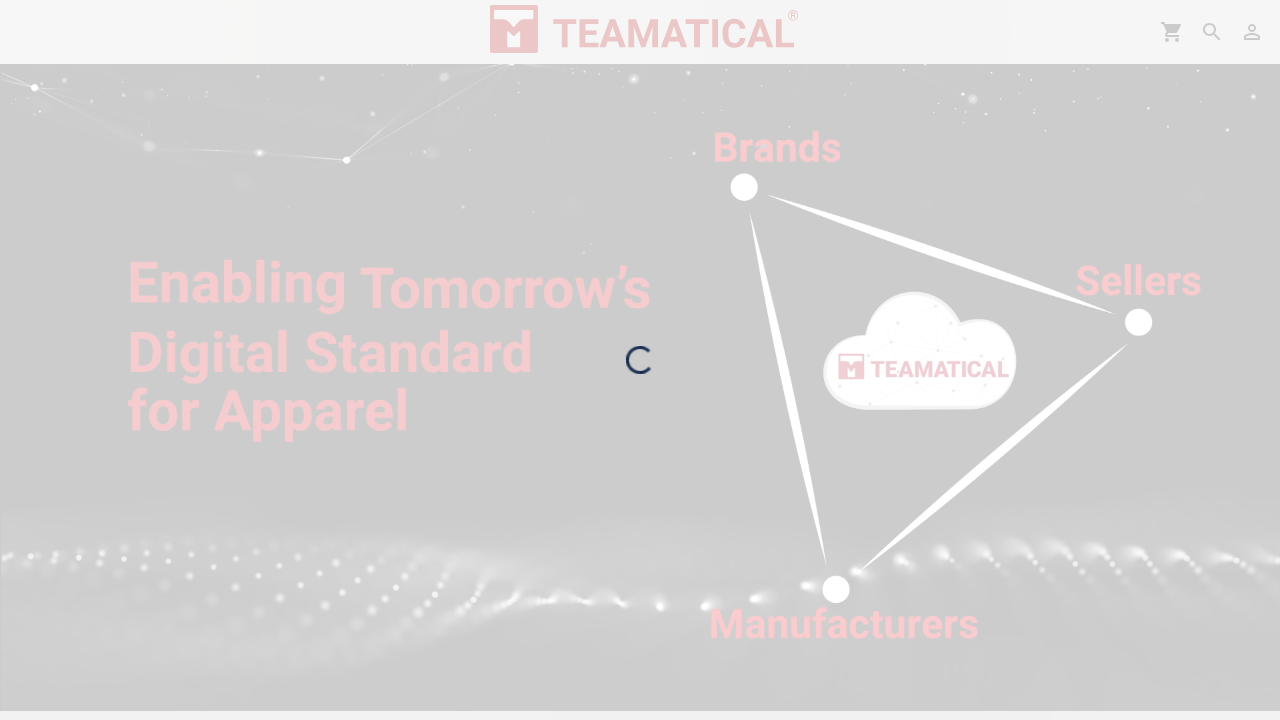

Page loaded with networkidle state
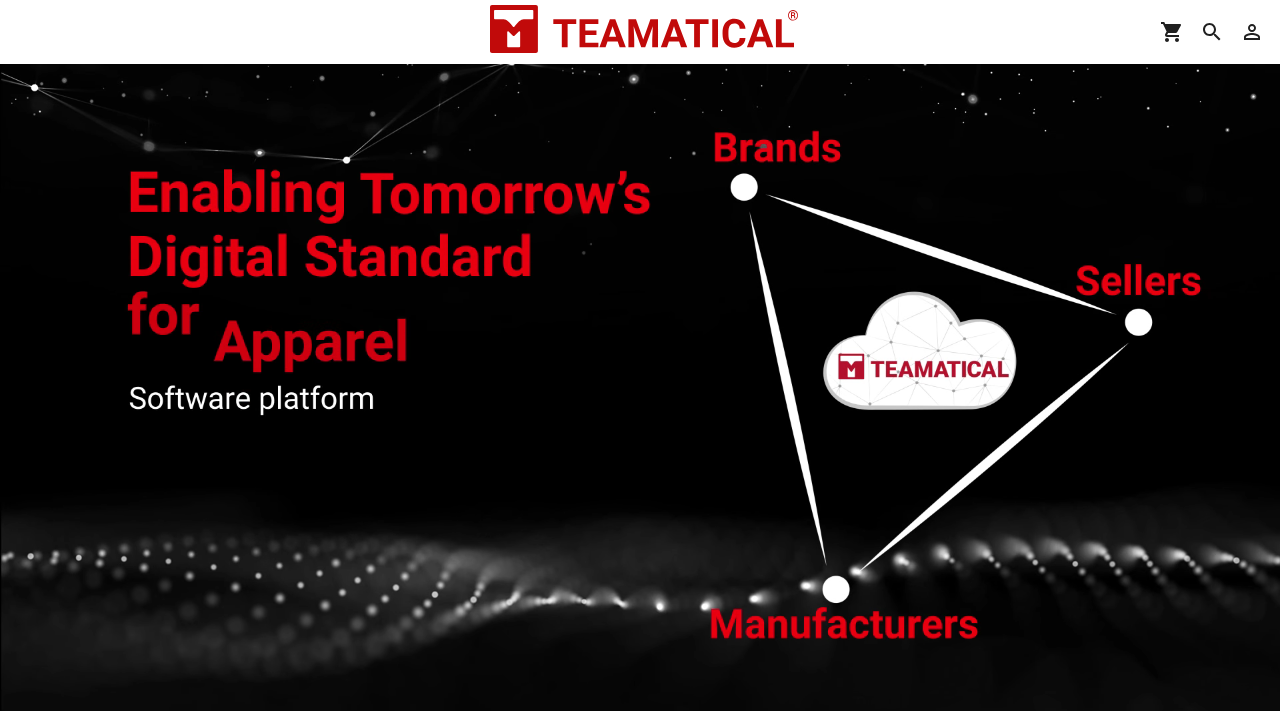

Retrieved meta description attribute
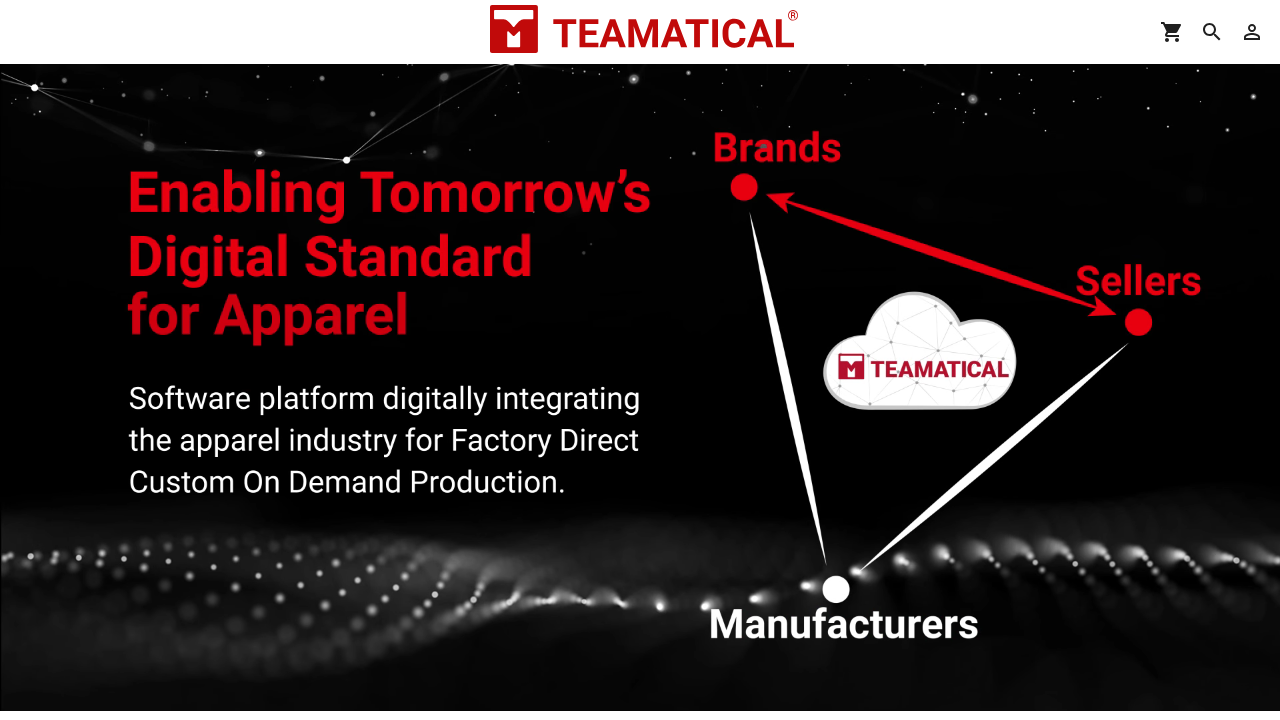

Verified meta description is not None
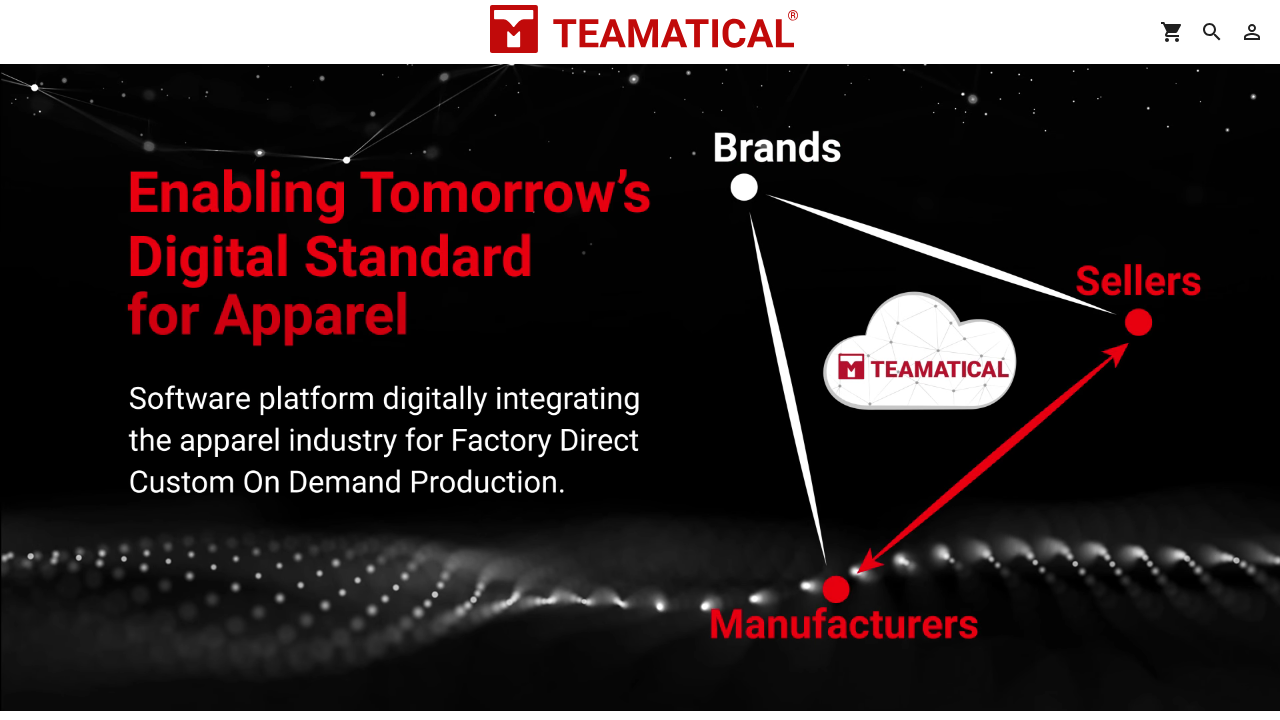

Verified meta description contains content
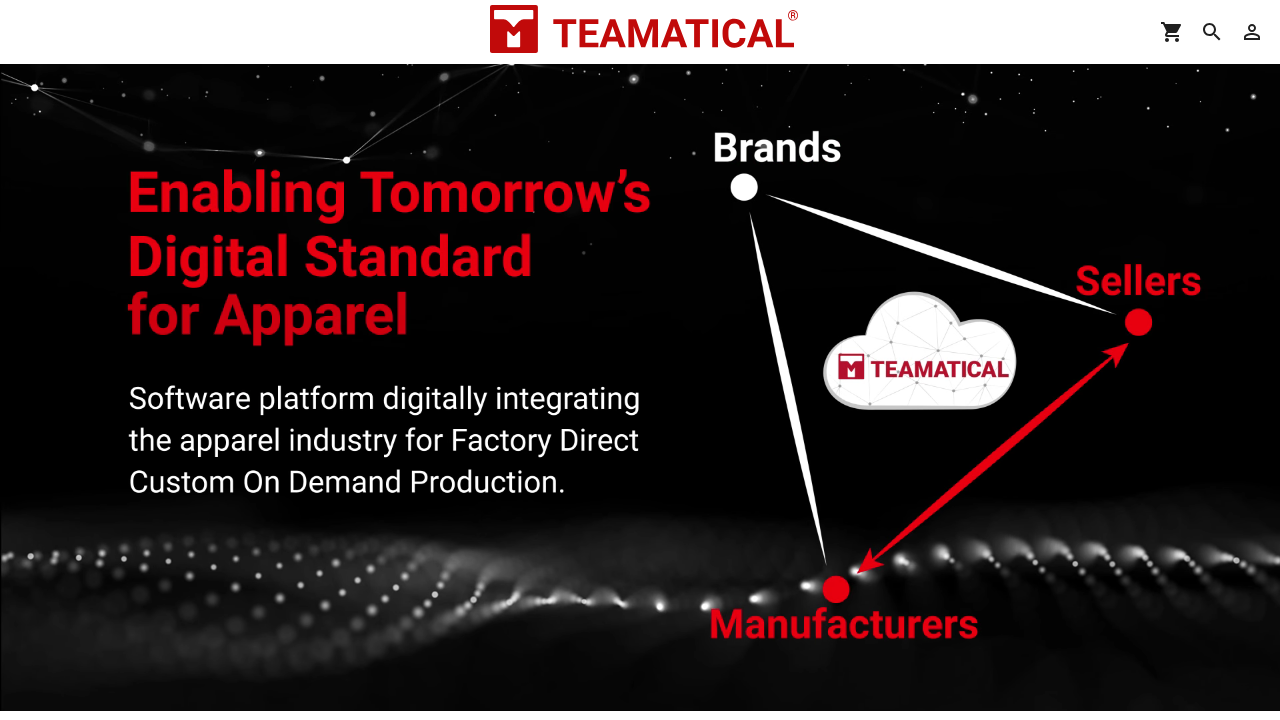

Retrieved meta keywords attribute
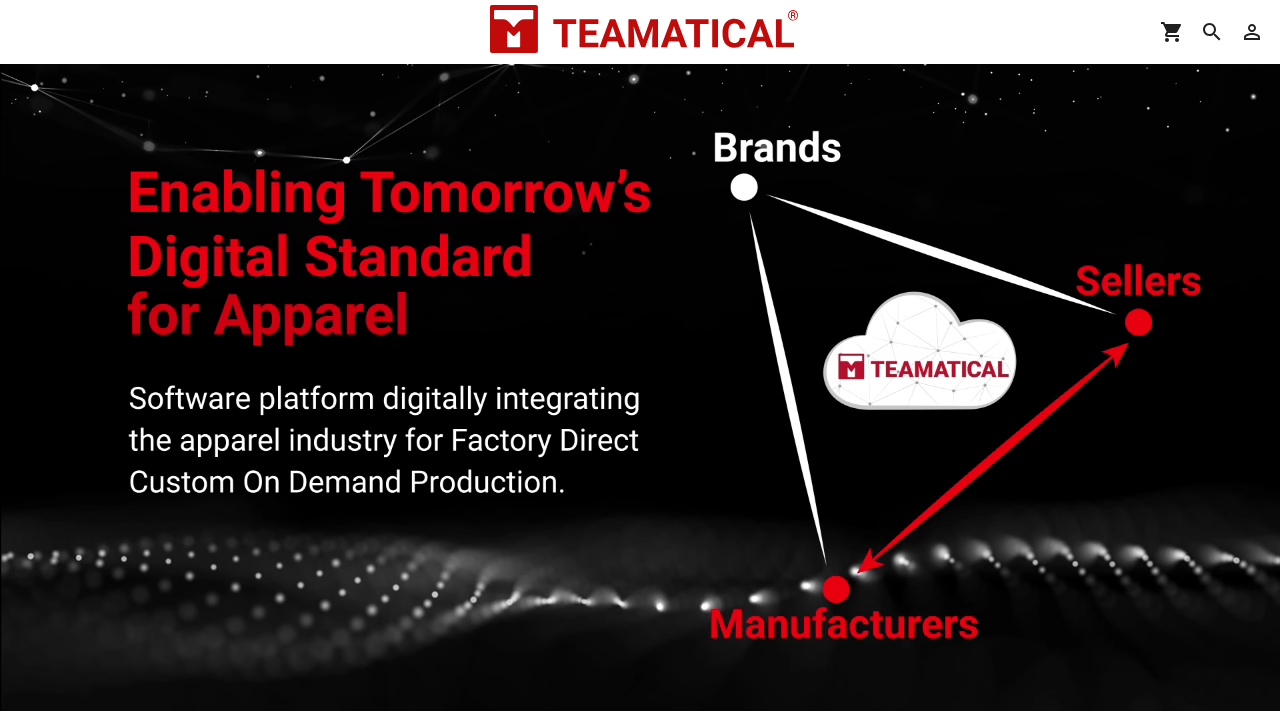

Verified meta keywords is not None
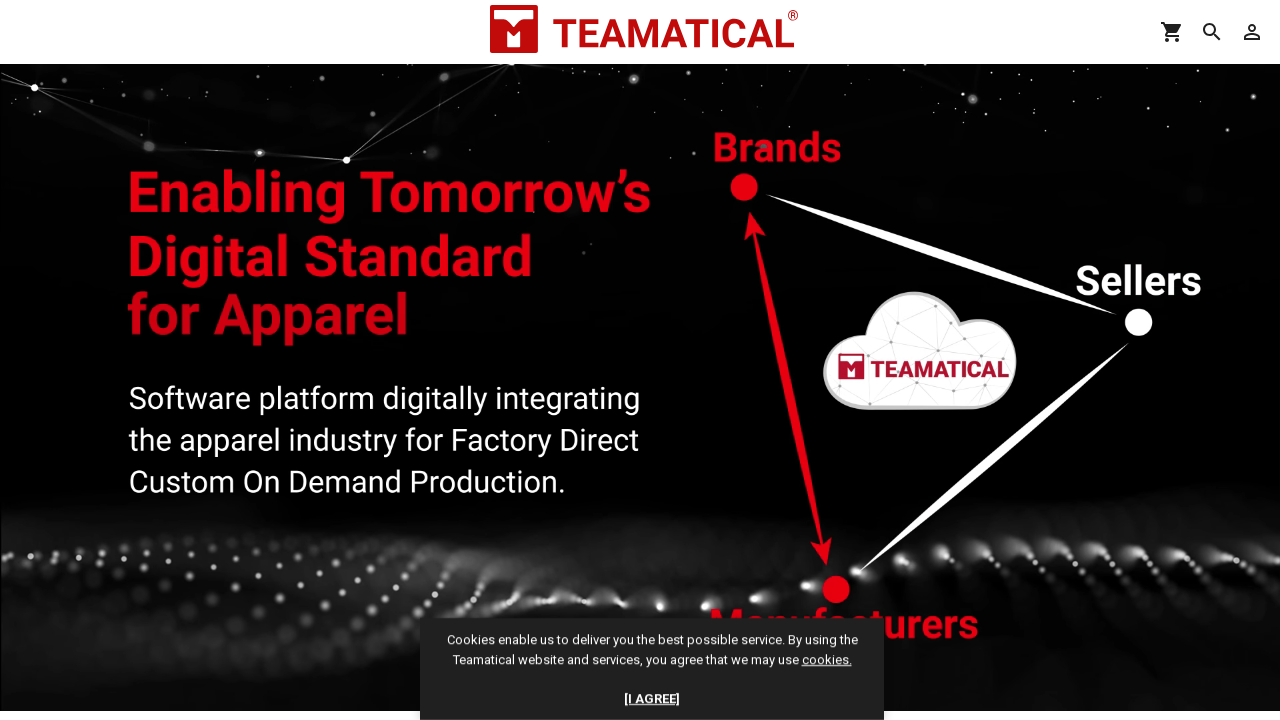

Verified meta keywords contains content
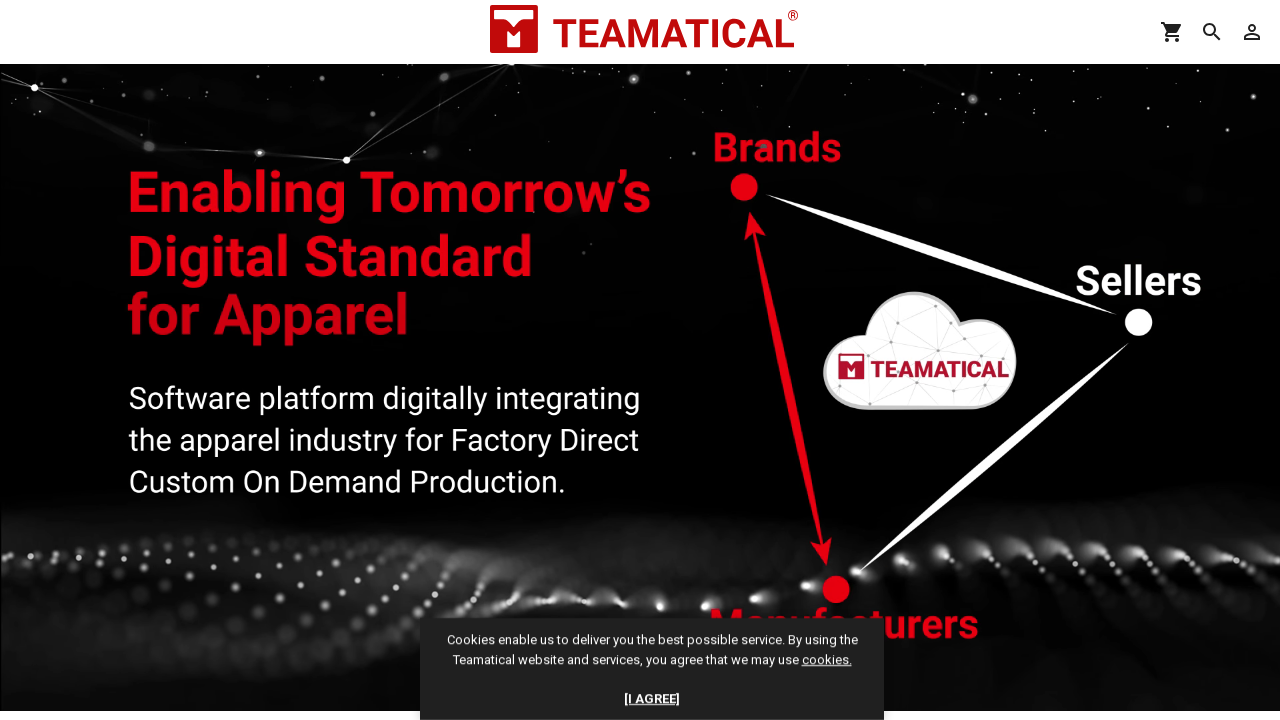

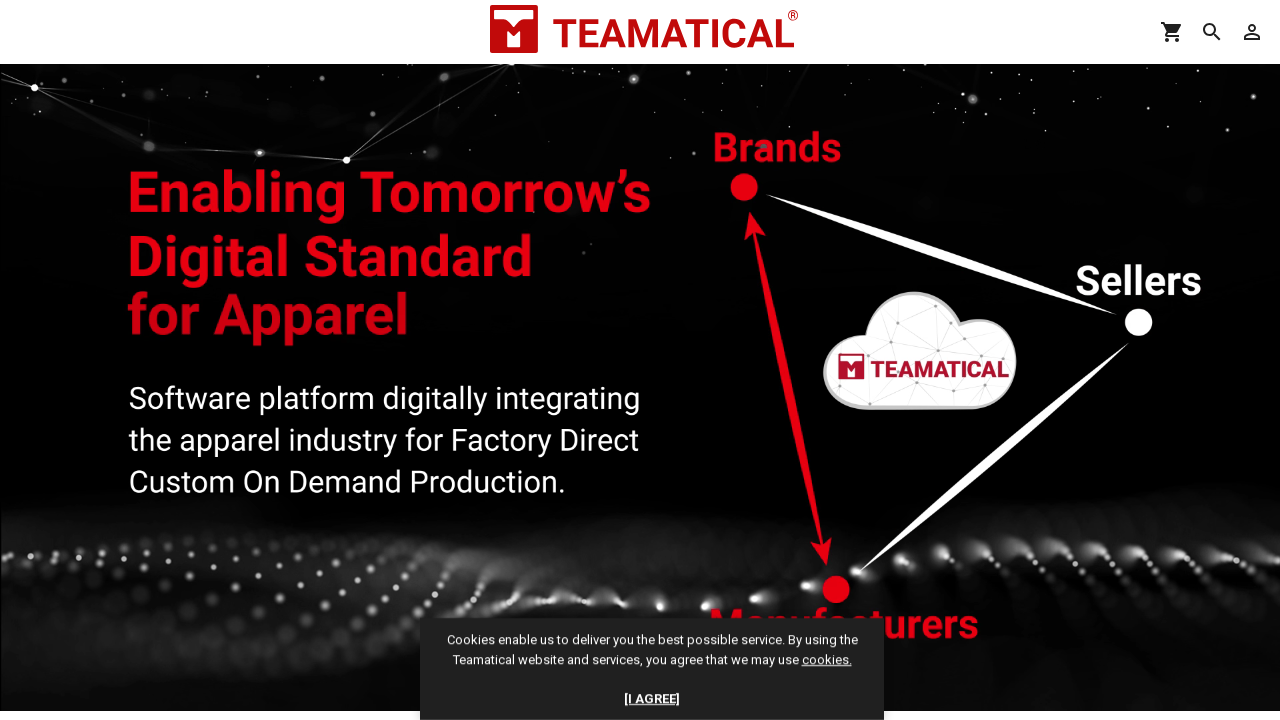